Tests the checkout form on demoblaze.com by opening the order modal, filling in customer and payment details (name, country, city, card number, month, year), and submitting the order.

Starting URL: https://www.demoblaze.com/cart.html

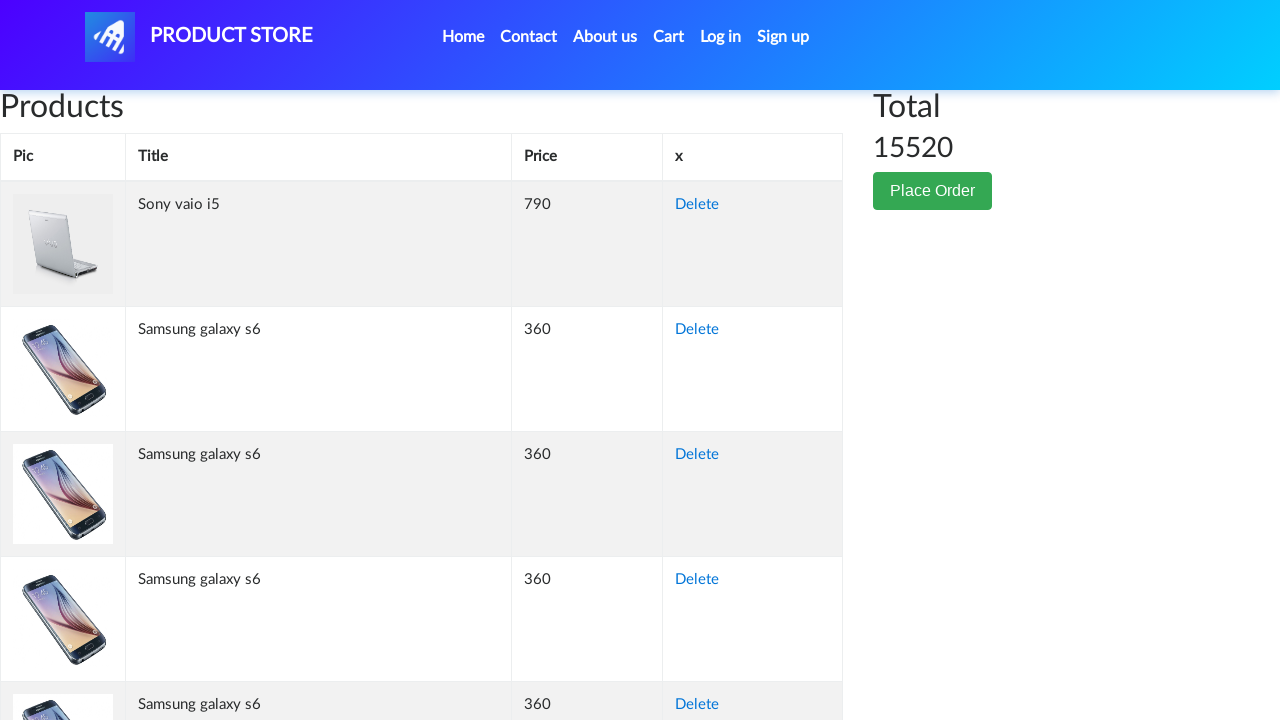

Page loaded and network idle
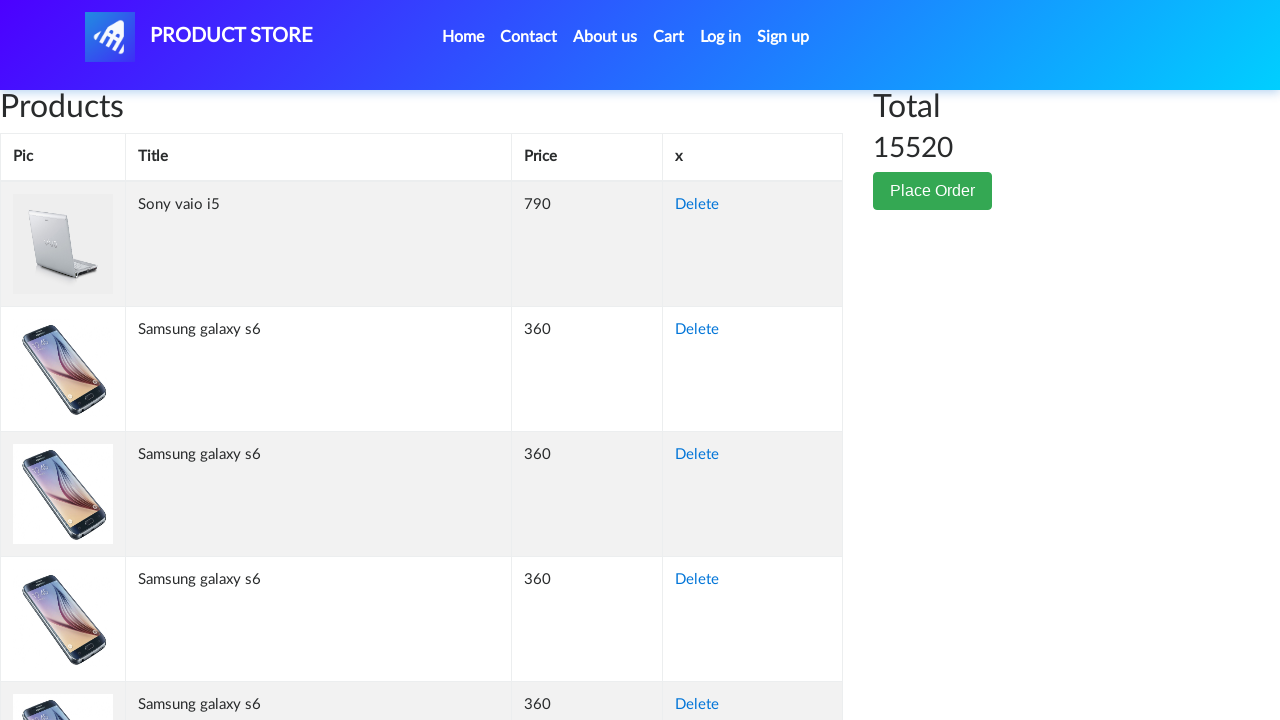

Clicked Place Order button to open checkout modal at (933, 191) on xpath=//*[@id='page-wrapper']/div/div[2]/button
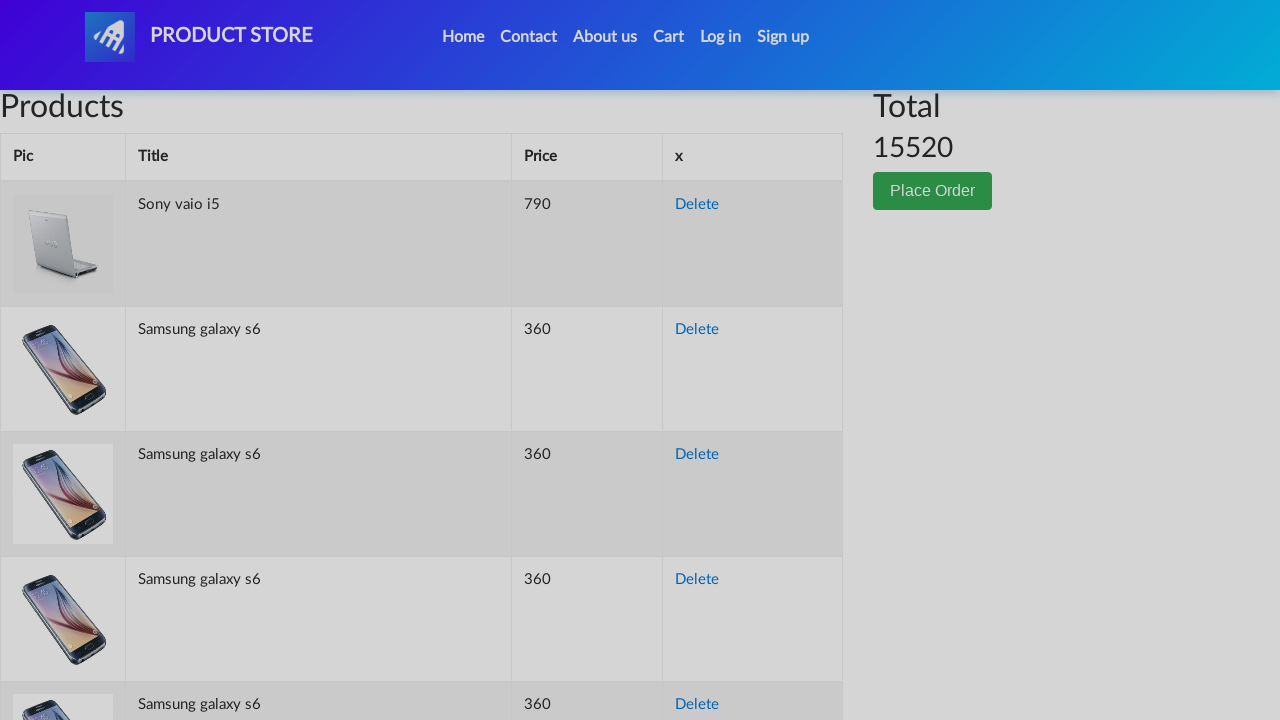

Order modal appeared with name field visible
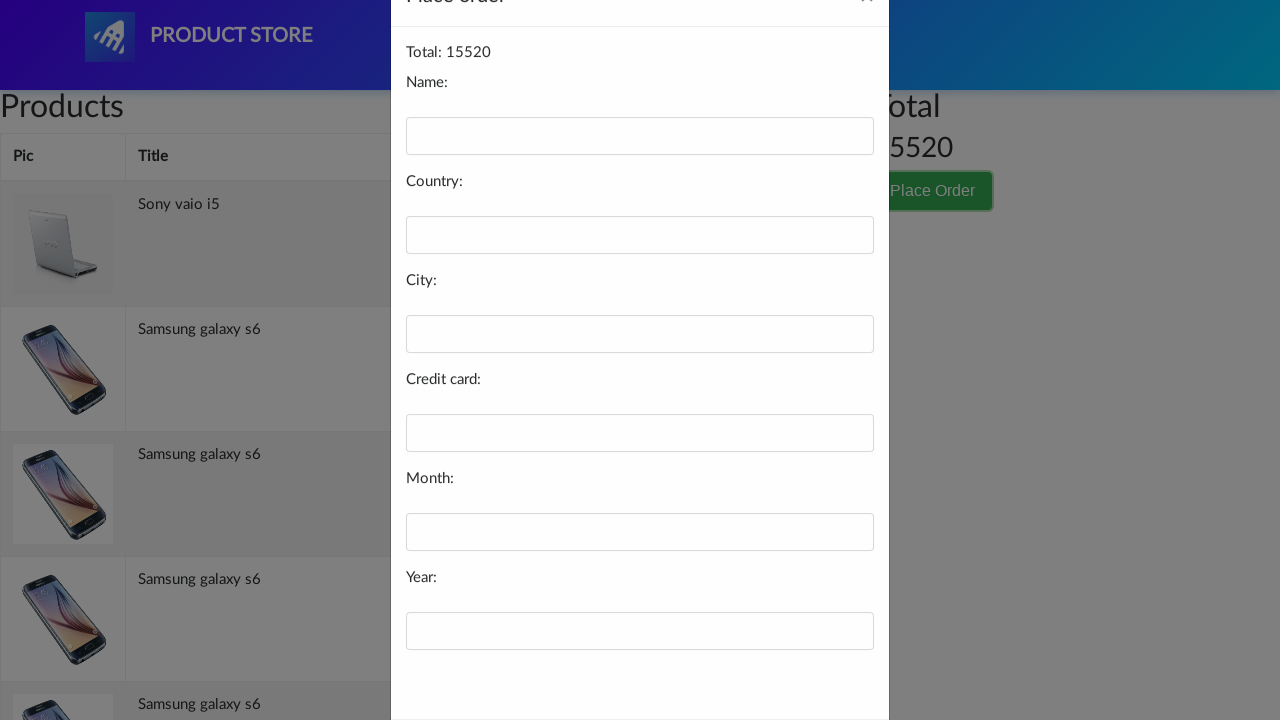

Filled customer name field with 'John Anderson' on #name
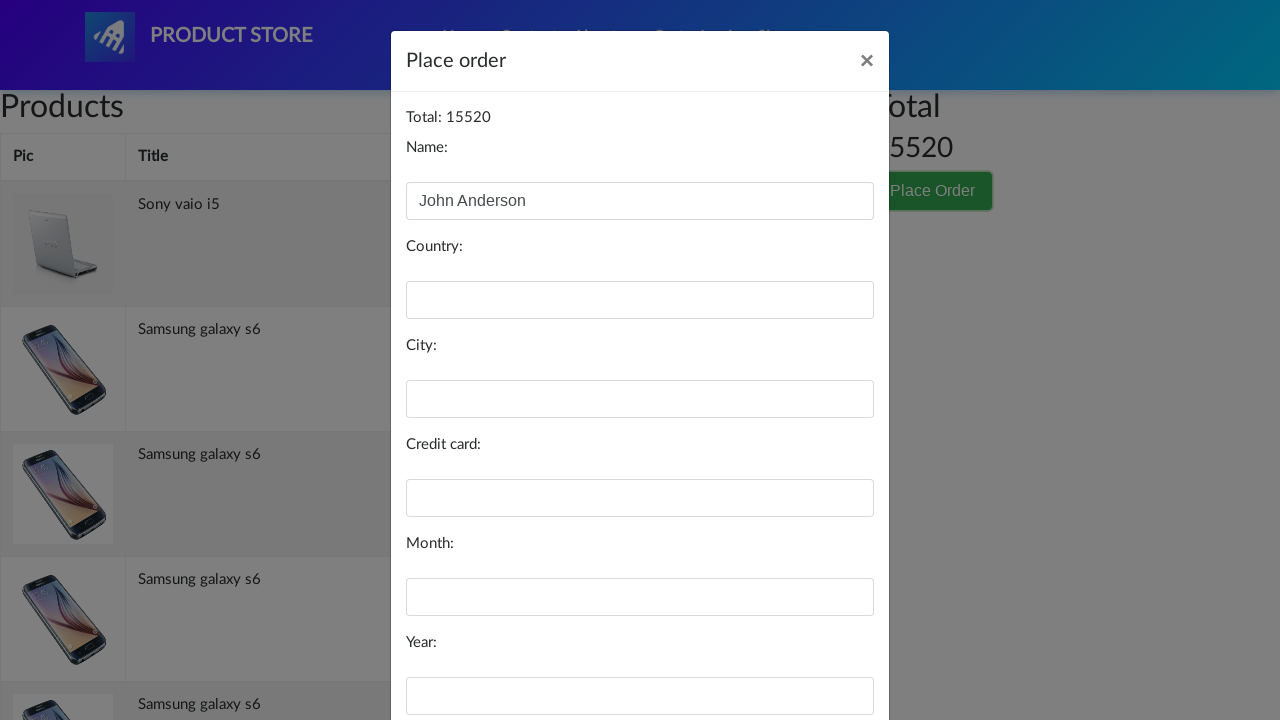

Filled country field with 'United States' on #country
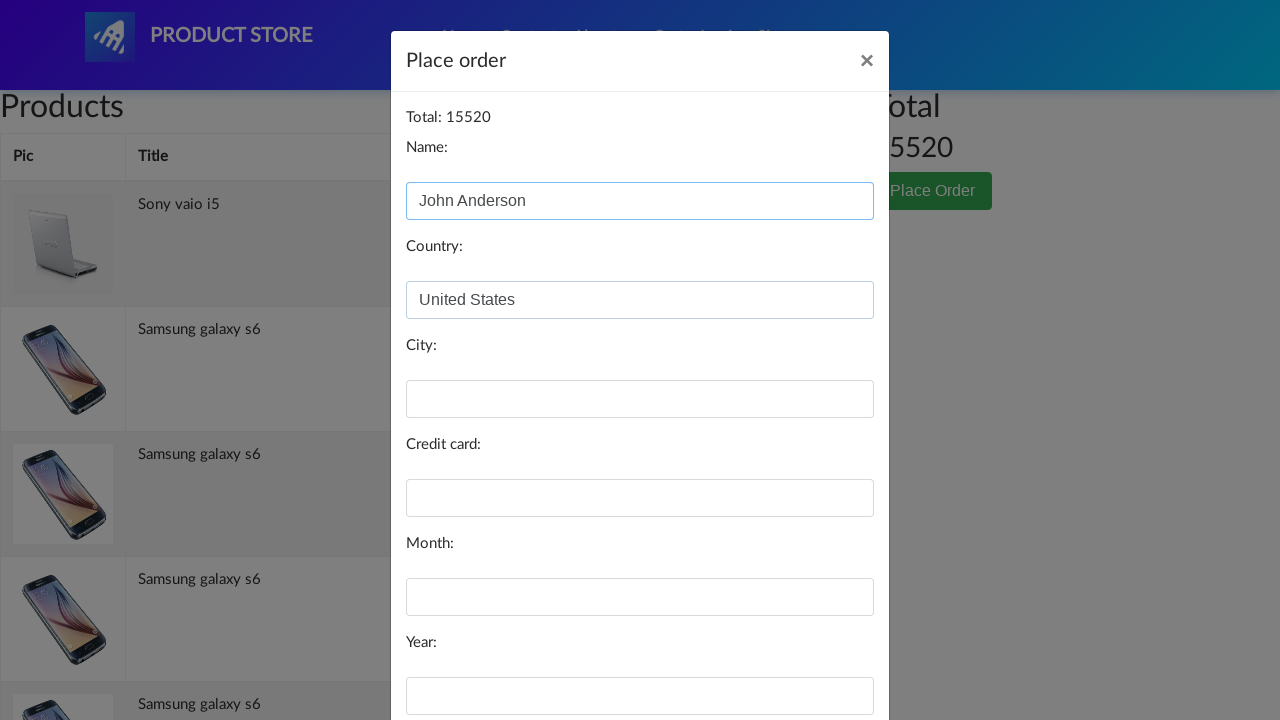

Filled city field with 'New York' on #city
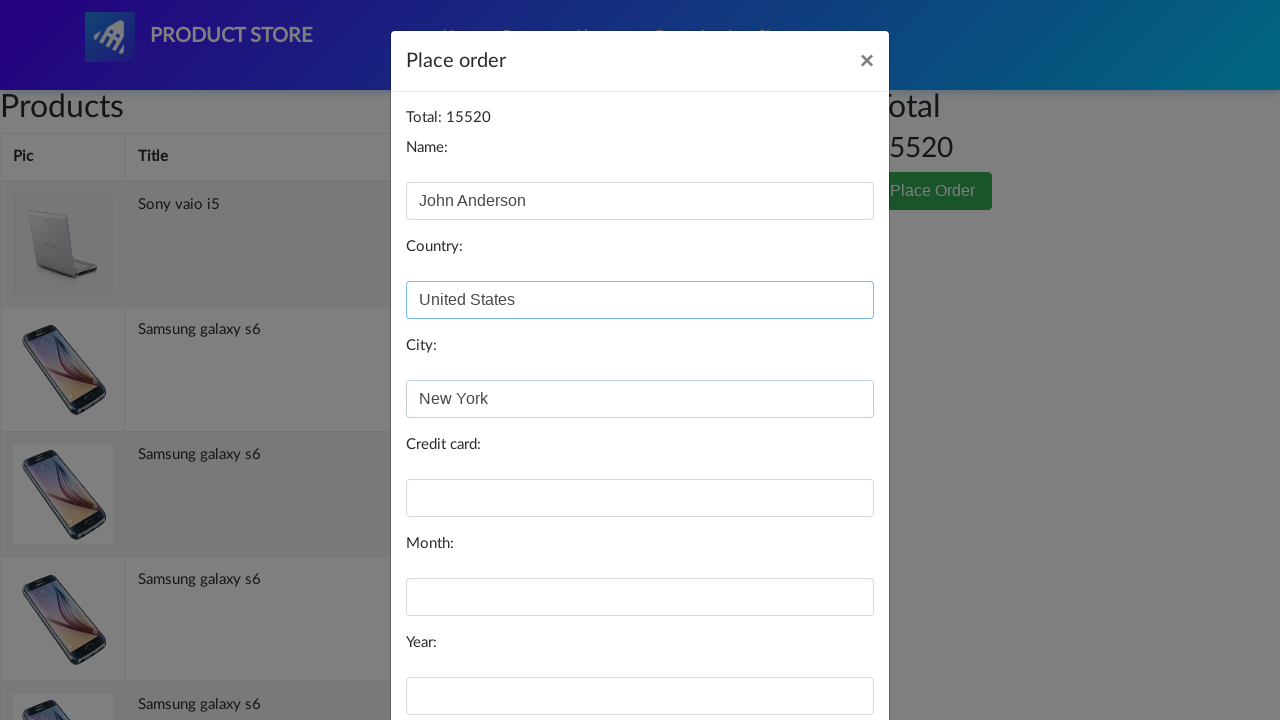

Filled credit card number field on #card
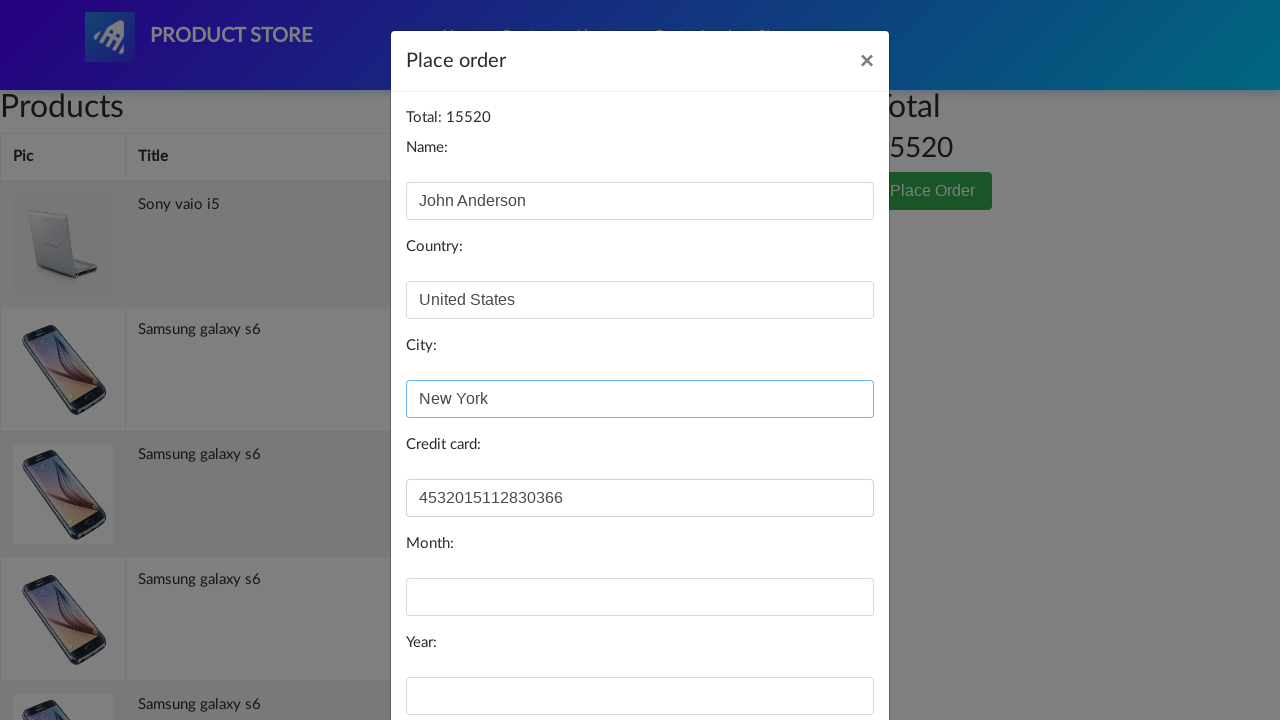

Filled expiry month field with '09' on #month
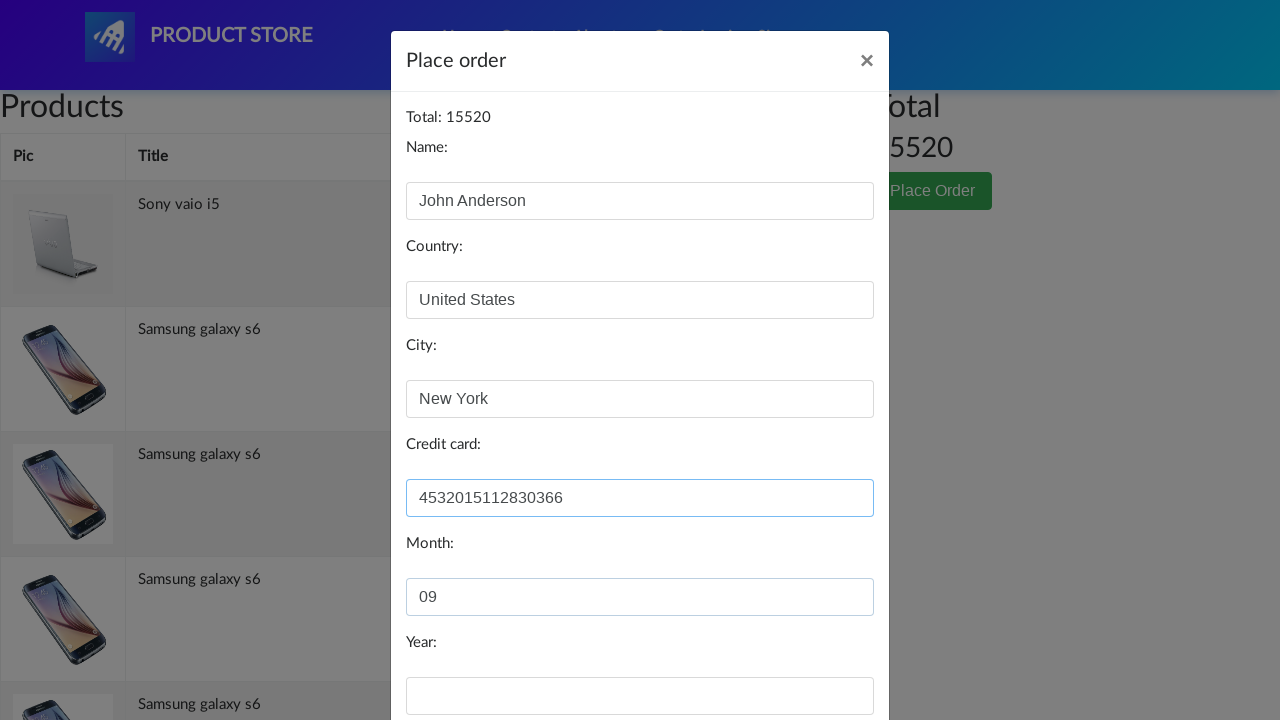

Filled expiry year field with '2026' on #year
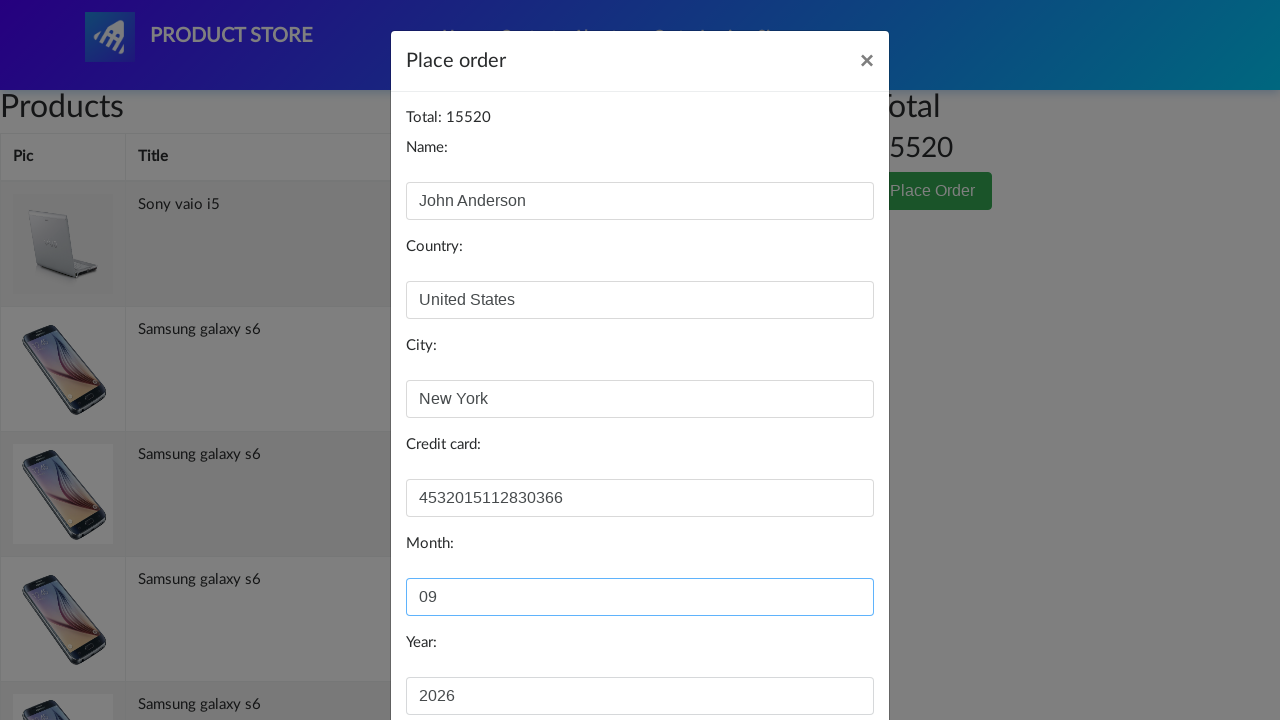

Clicked Purchase button to submit the order at (823, 655) on xpath=//*[@id='orderModal']/div/div/div[3]/button[2]
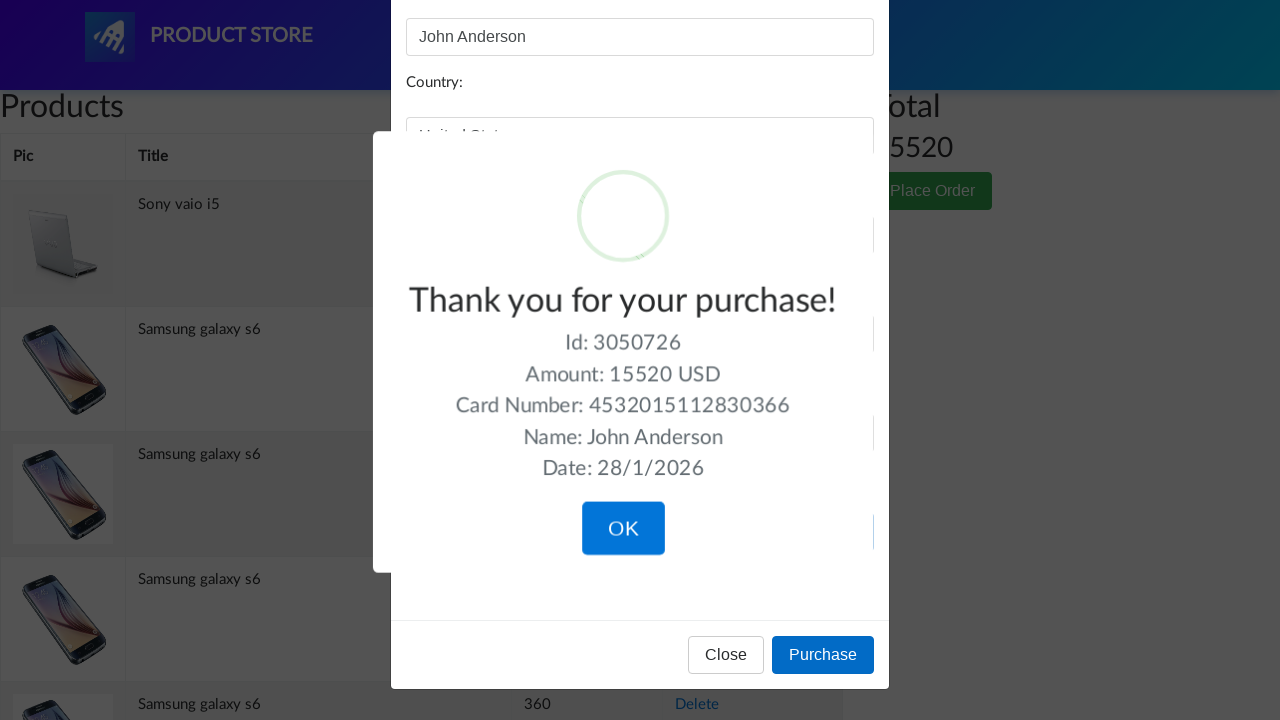

Waited for order confirmation
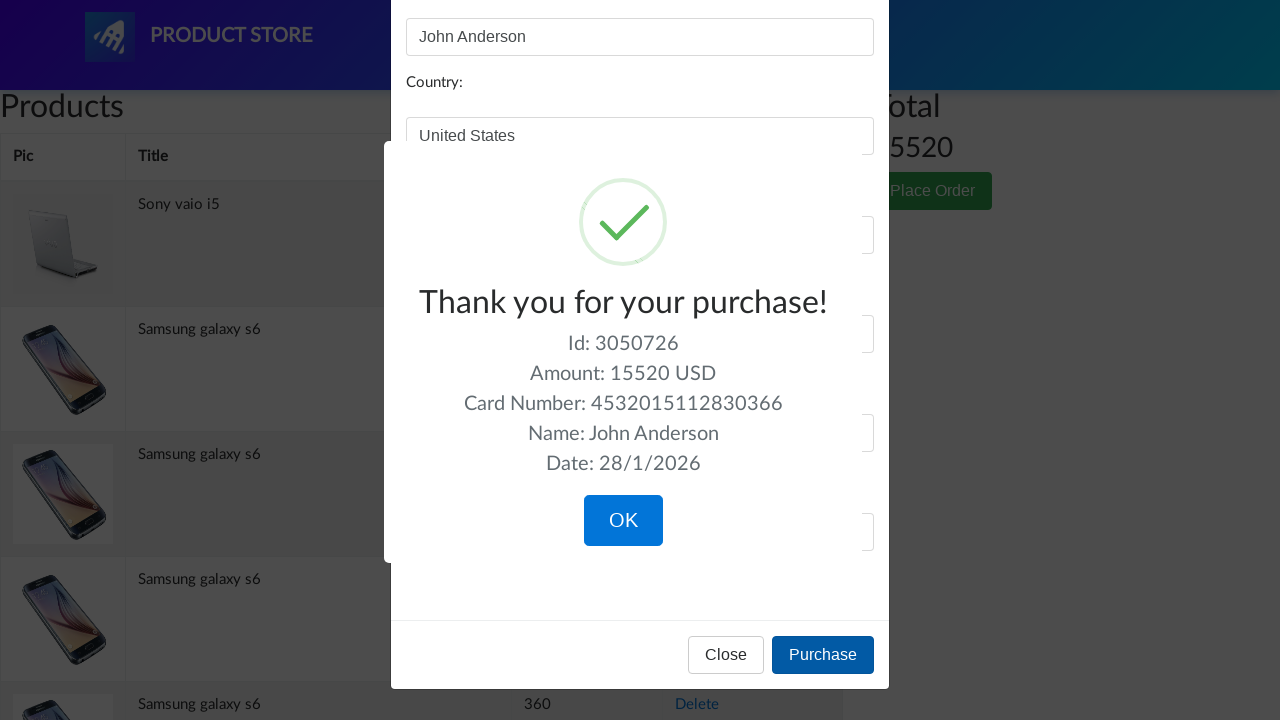

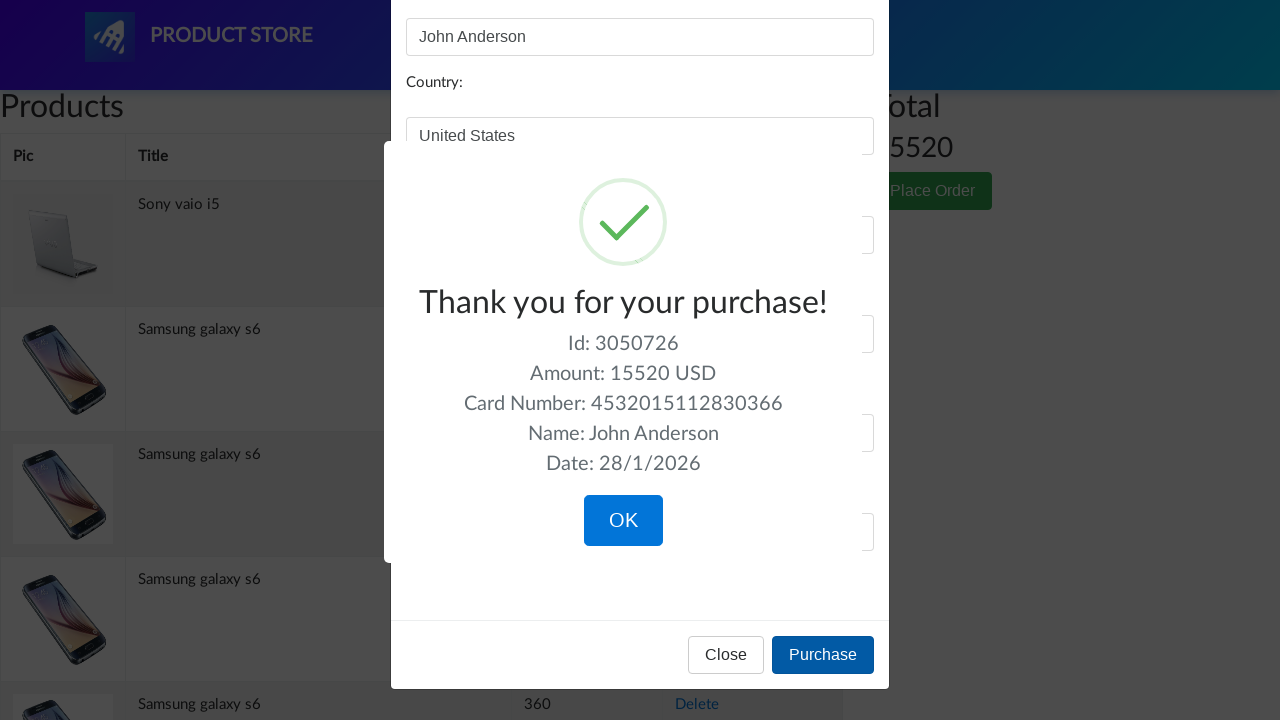